Clicks both checkboxes to toggle their states, then verifies the first checkbox becomes checked and the second becomes unchecked.

Starting URL: https://the-internet.herokuapp.com/checkboxes

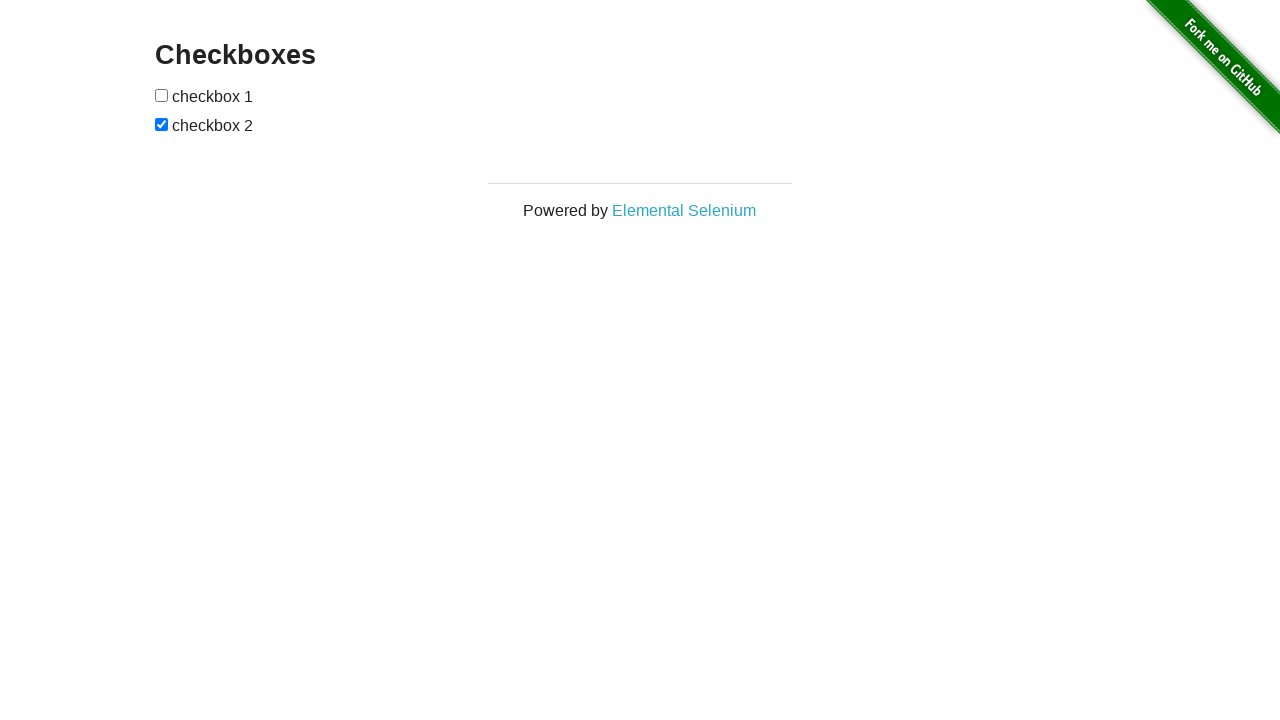

Waited for checkboxes to be present on the page
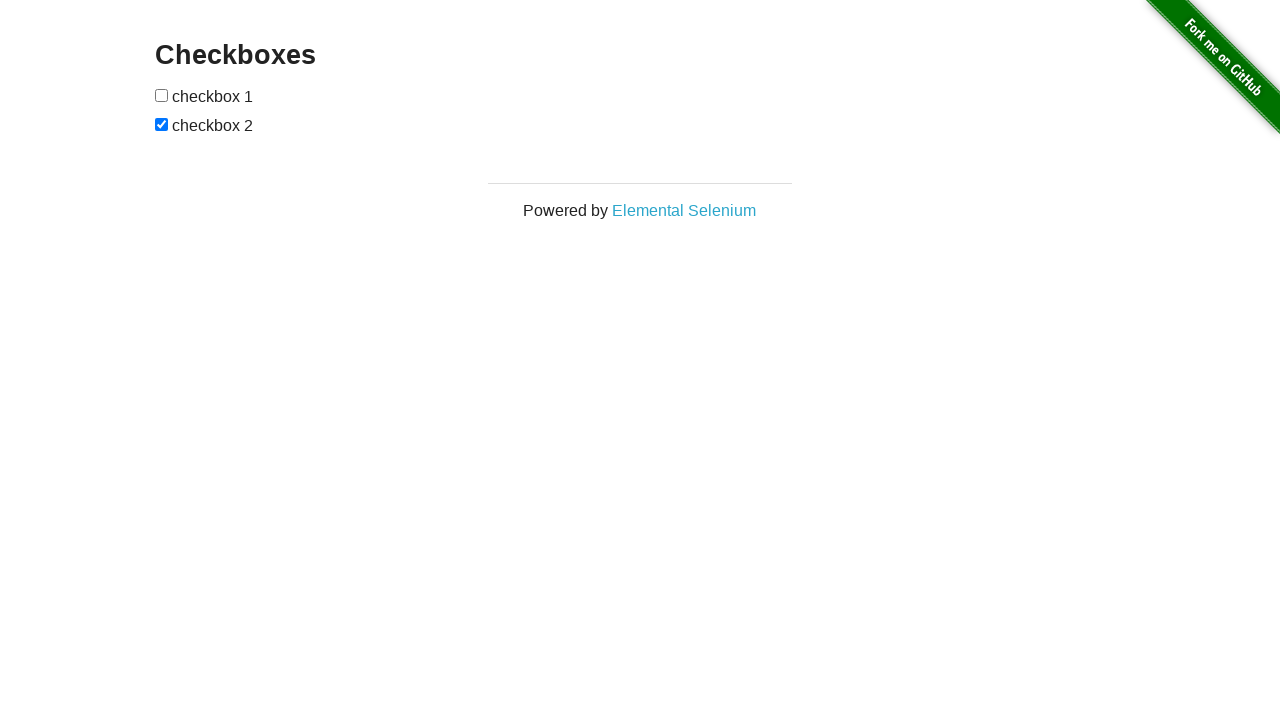

Located all checkbox elements on the page
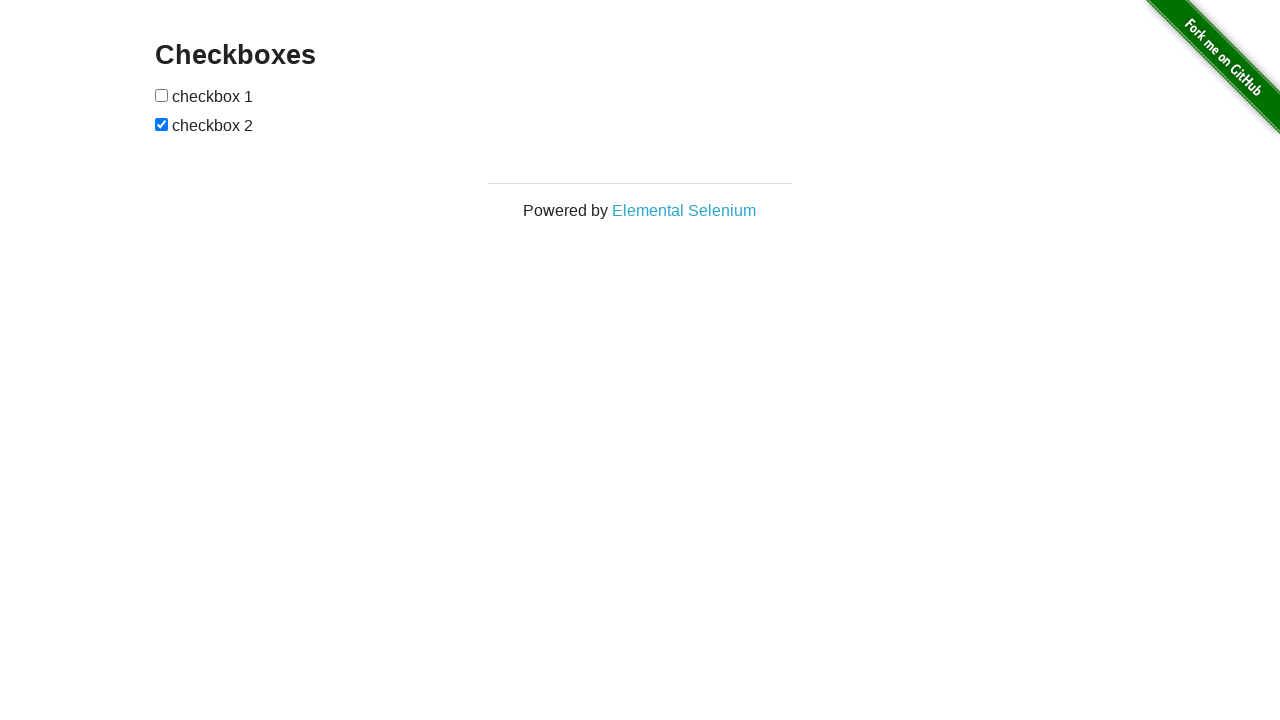

Clicked the first checkbox to check it at (162, 95) on input[type='checkbox'] >> nth=0
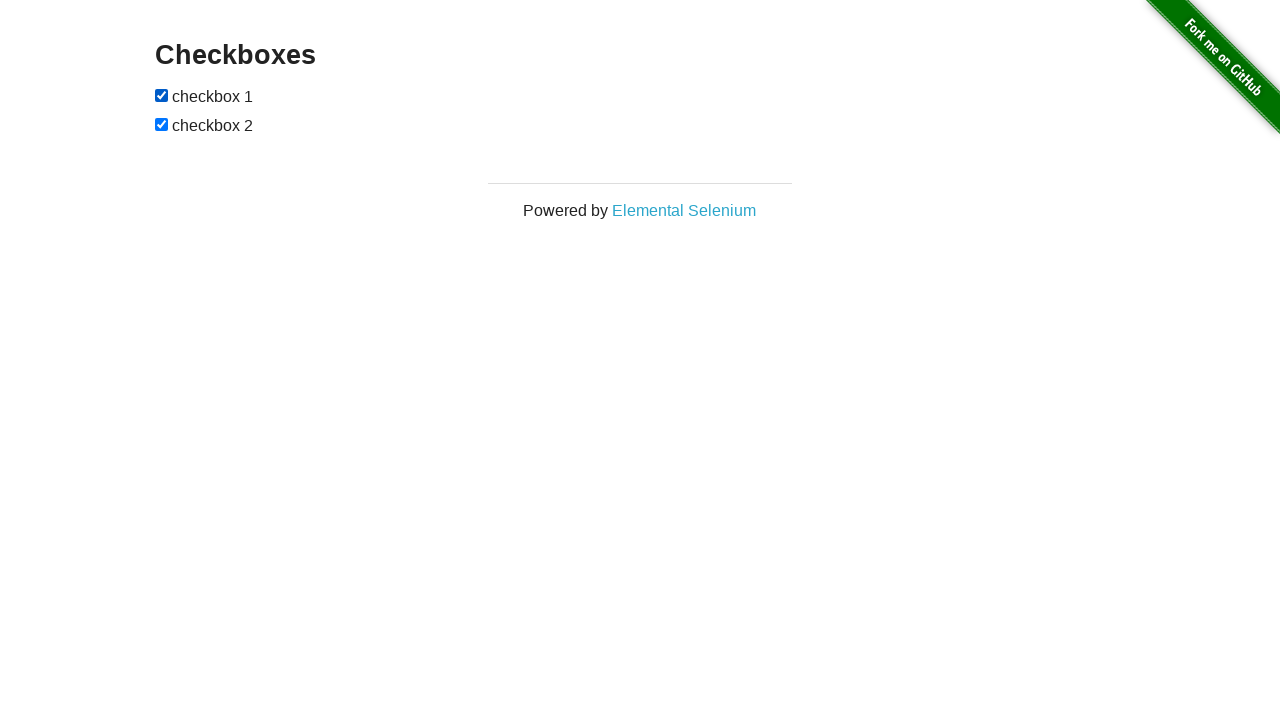

Clicked the second checkbox to uncheck it at (162, 124) on input[type='checkbox'] >> nth=1
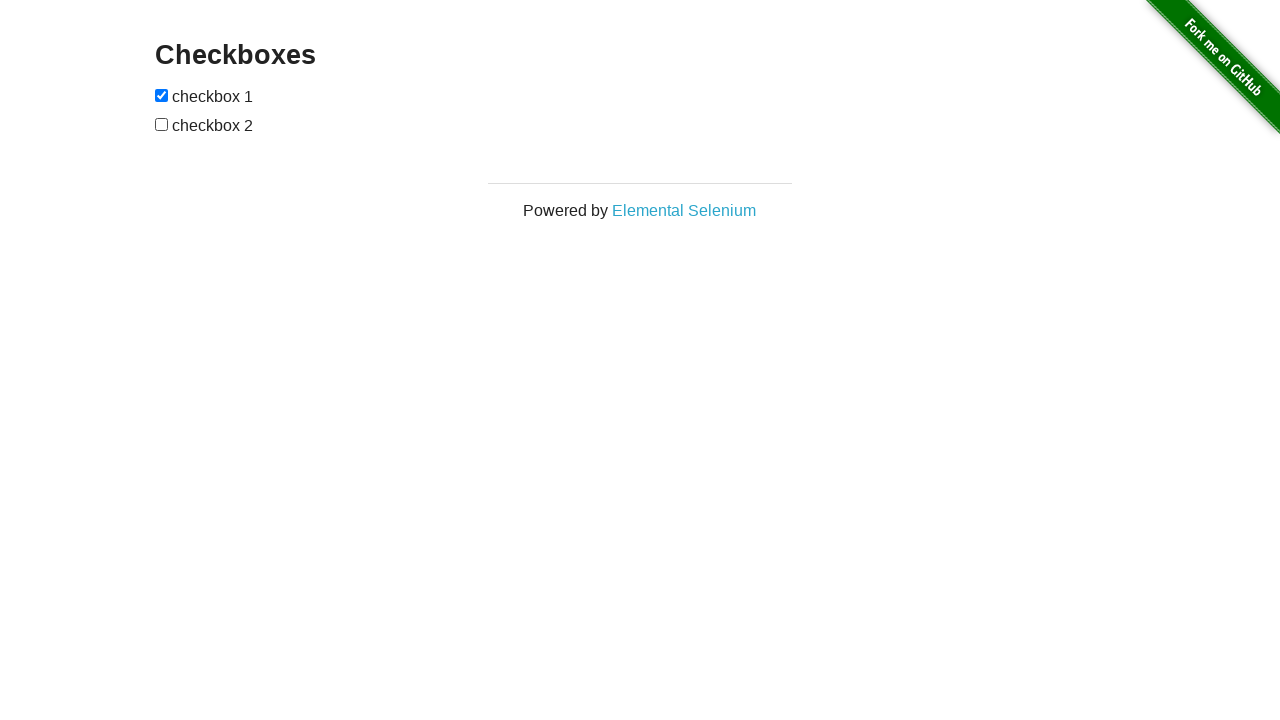

Verified that the first checkbox is now checked
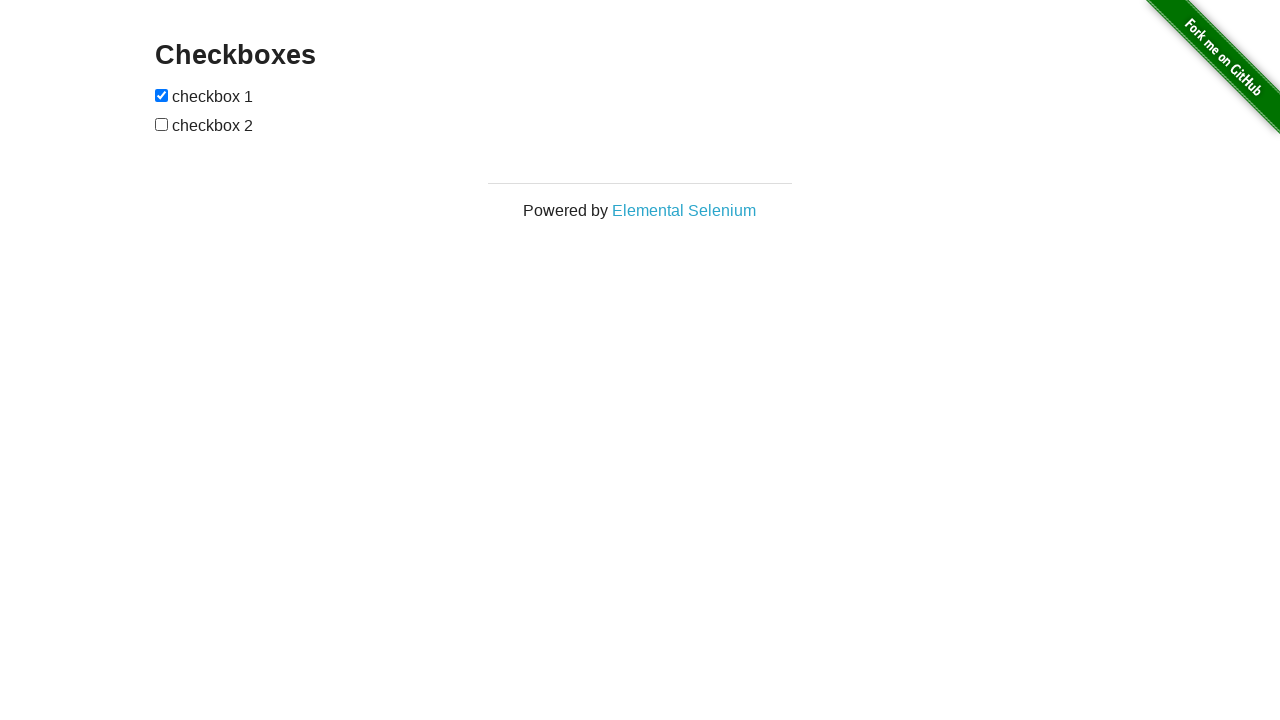

Verified that the second checkbox is now unchecked
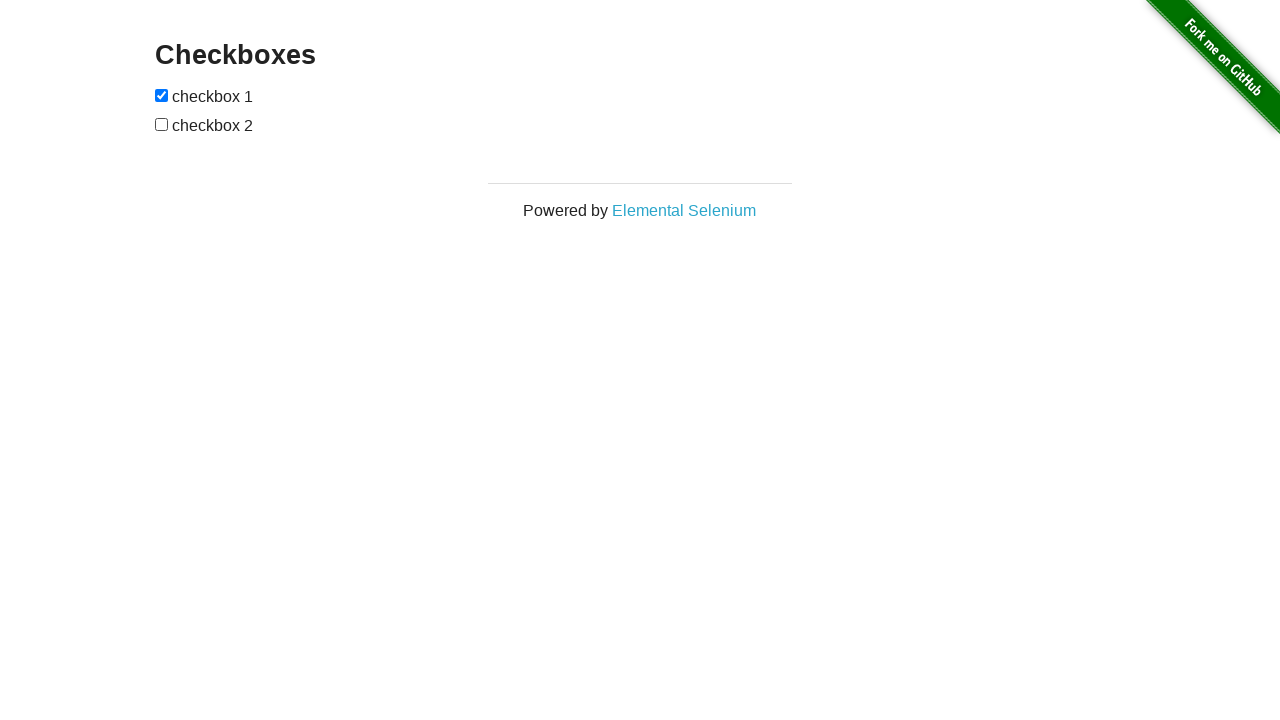

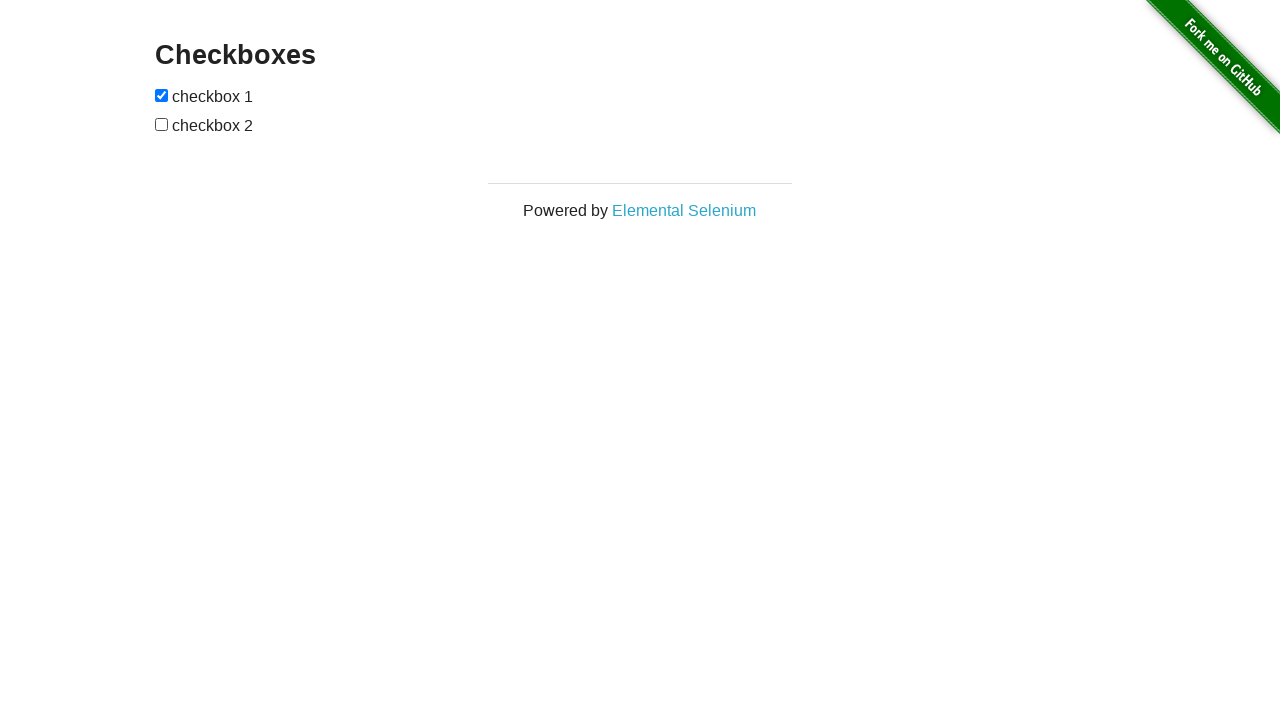